Tests opening a popup window by scrolling to and clicking a link that opens a popup on a test blog page.

Starting URL: http://omayo.blogspot.com/

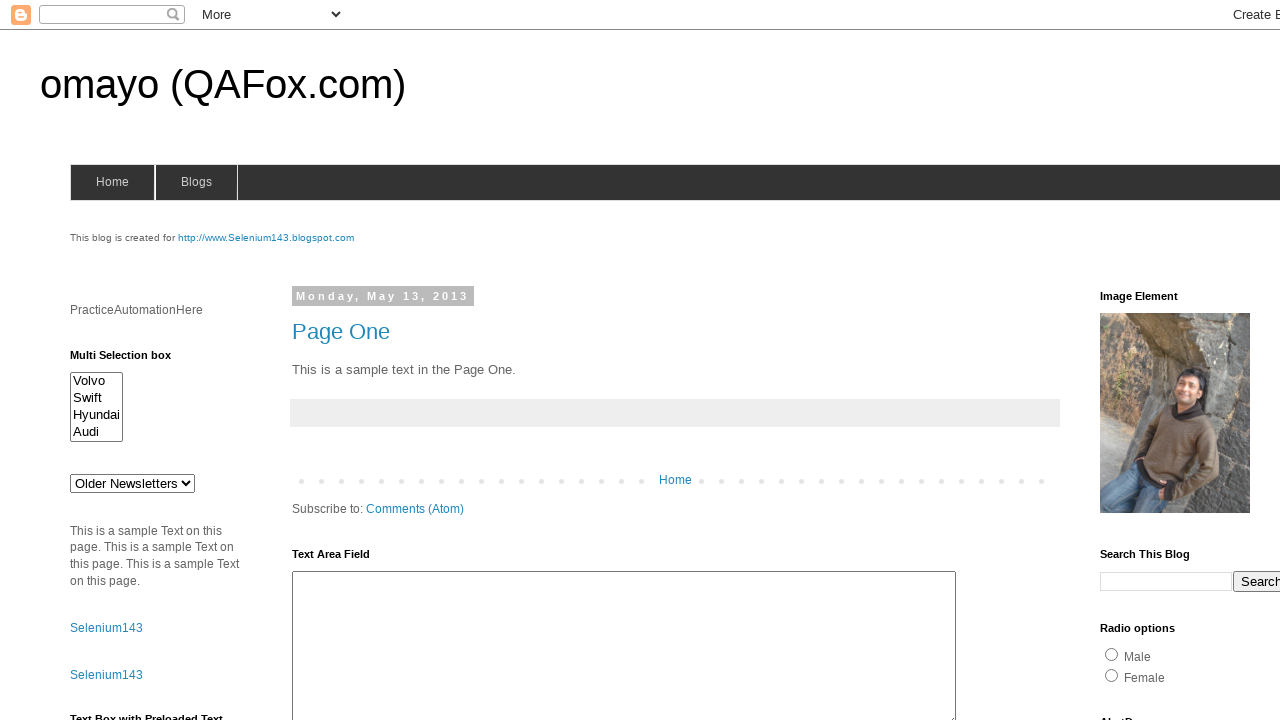

Located the 'Open a popup window' link
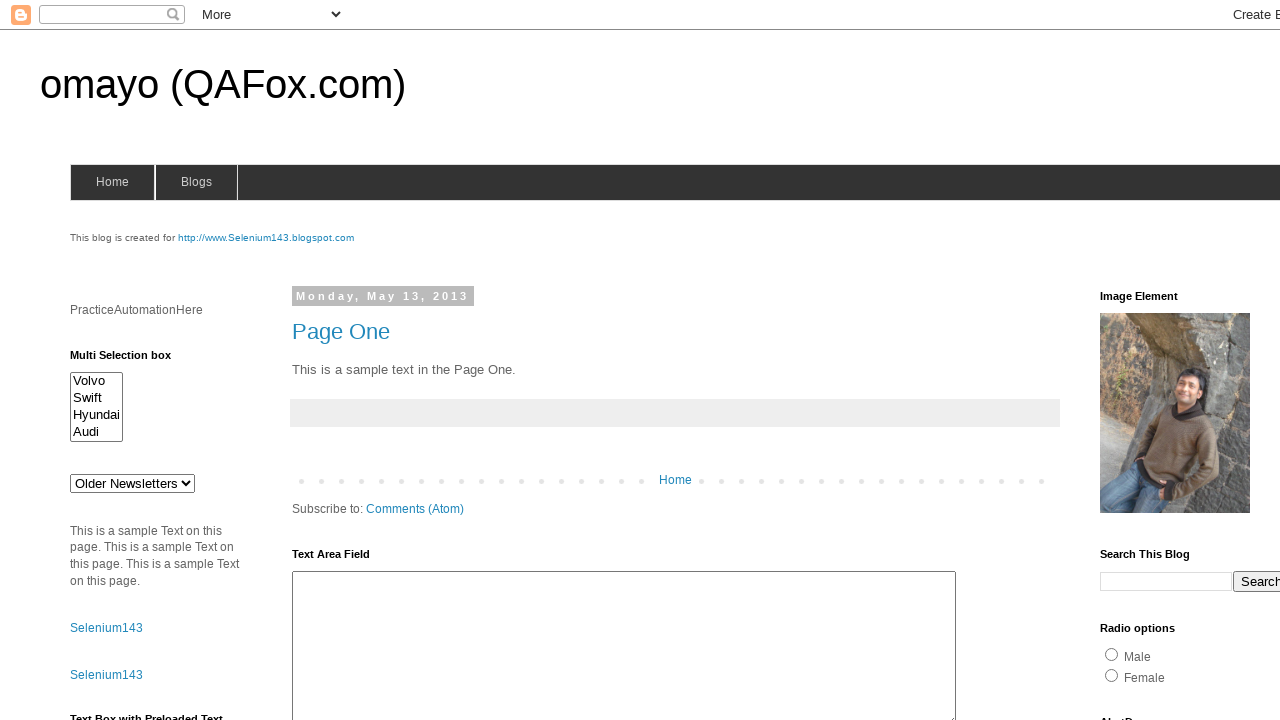

Scrolled the popup link into view
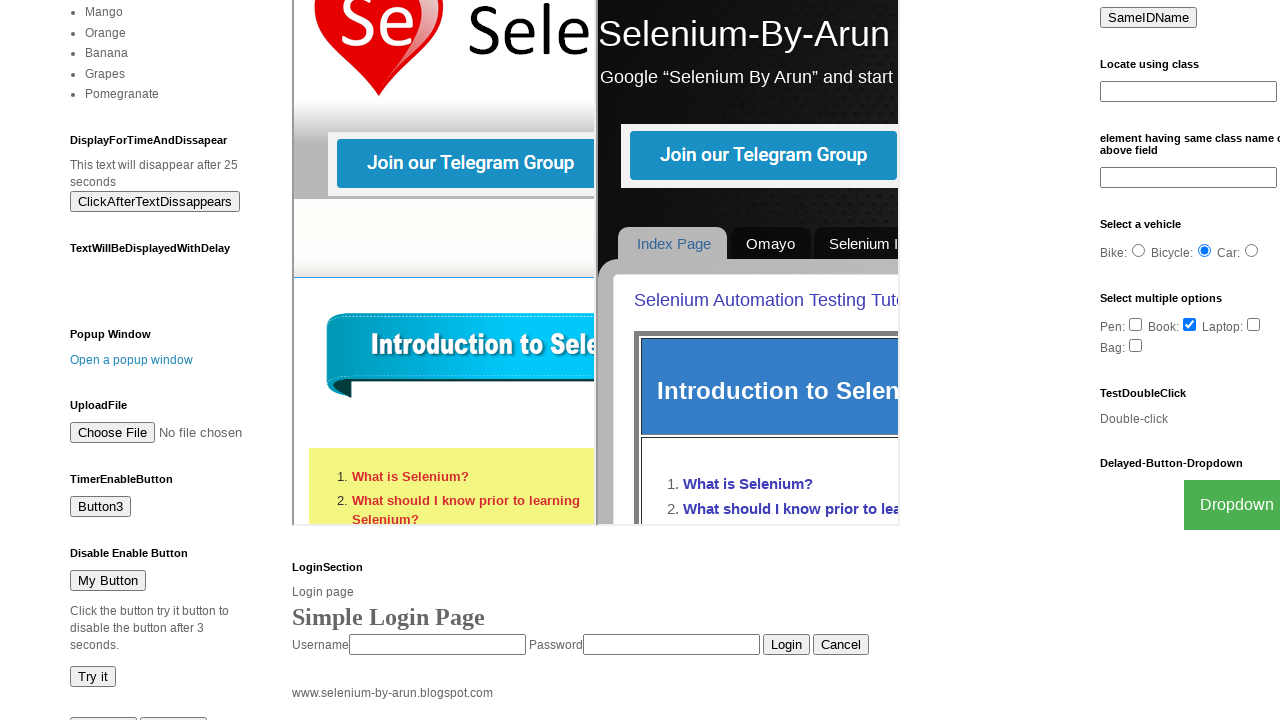

Waited for scroll animation to complete
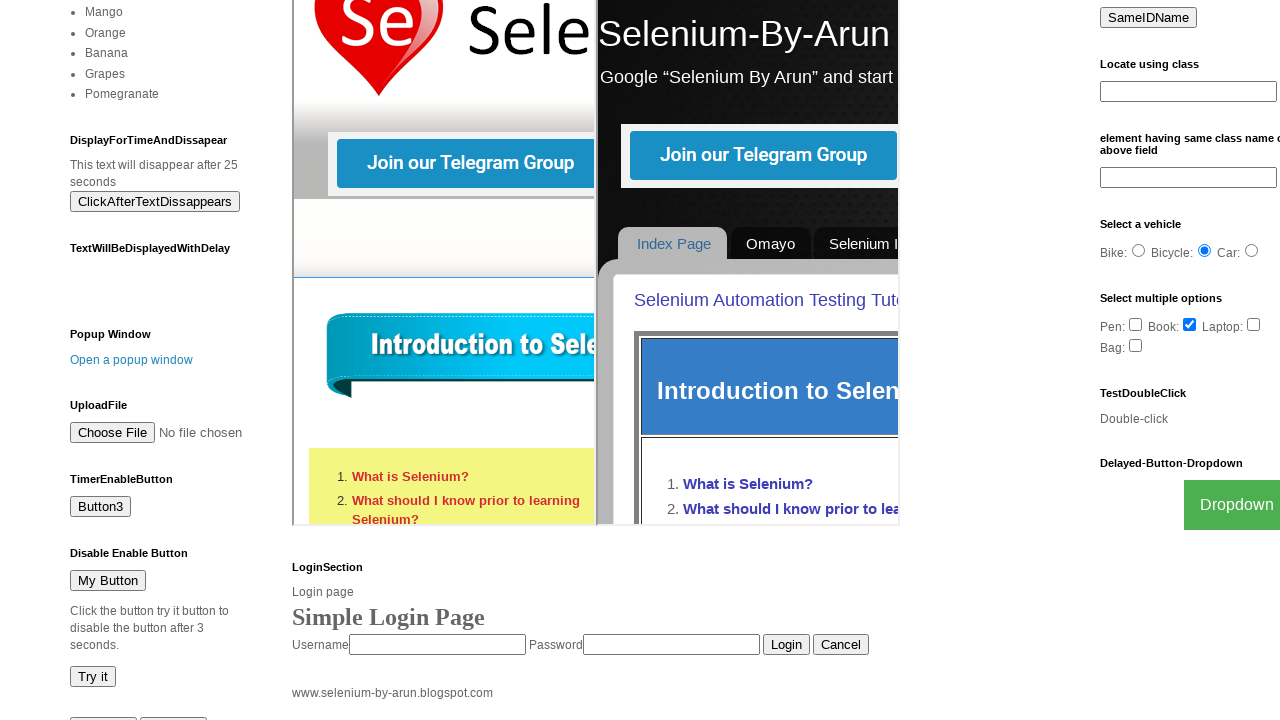

Clicked the popup link to open popup window at (132, 360) on xpath=//a[text()='Open a popup window']
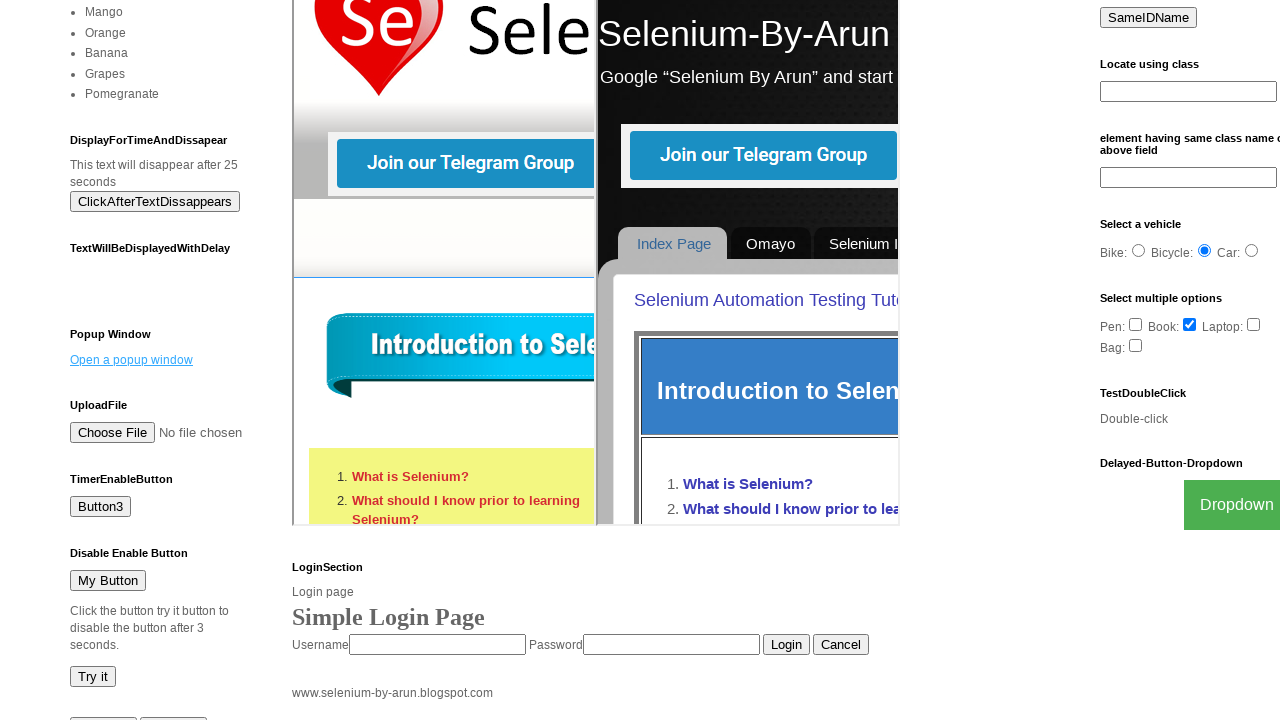

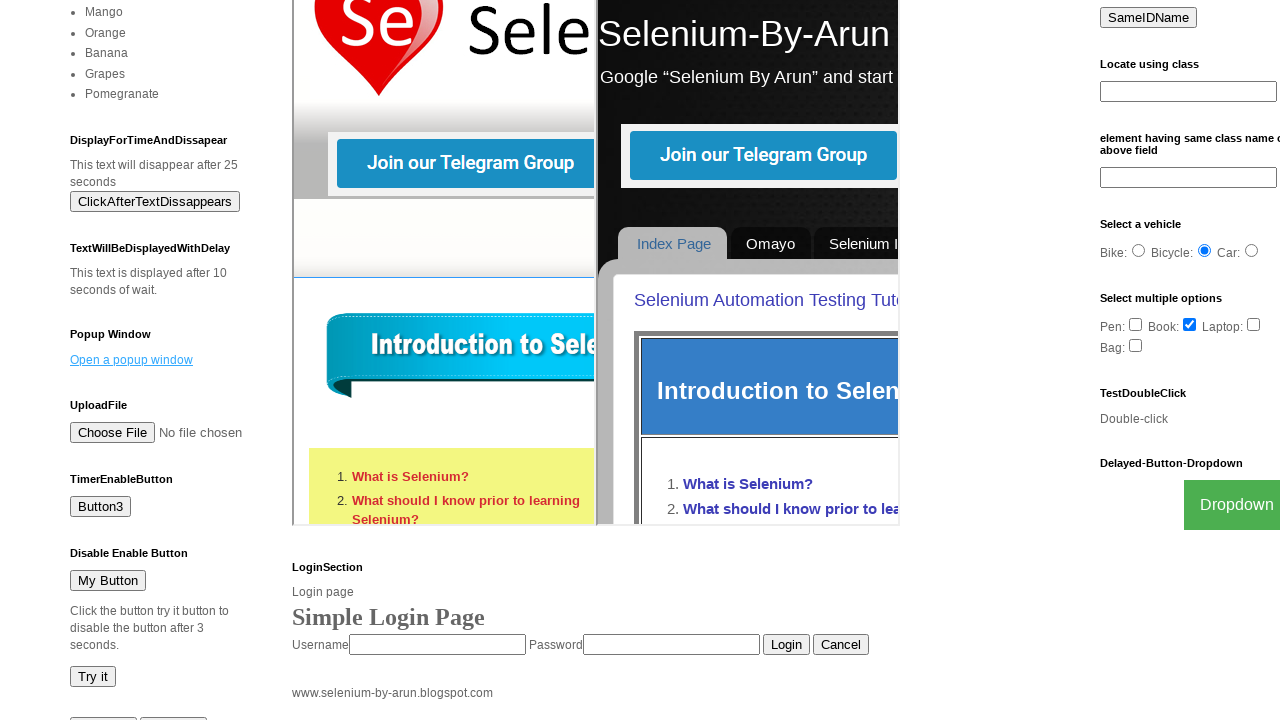